Tests form validation by navigating to contact page, clicking submit without filling required fields, and verifying error messages appear

Starting URL: https://jupiter.cloud.planittesting.com/#/home

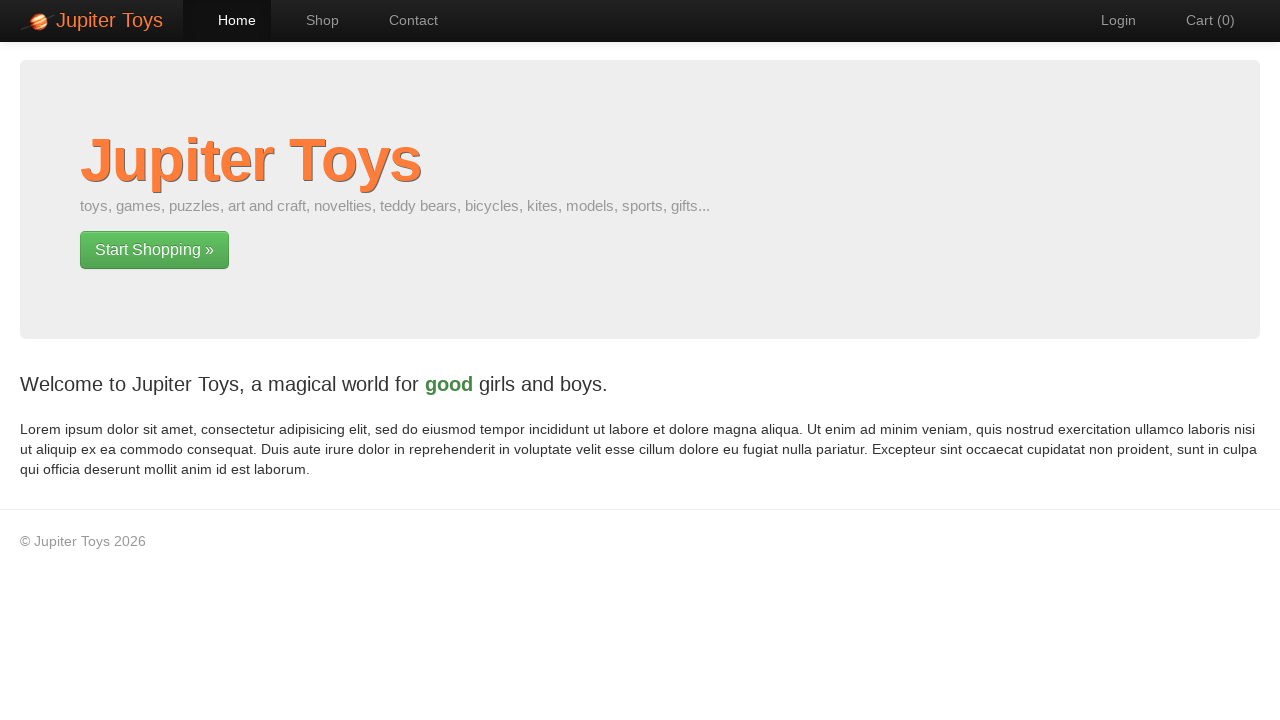

Clicked on contact navigation link at (376, 20) on xpath=//li[@id='nav-contact']/a/i
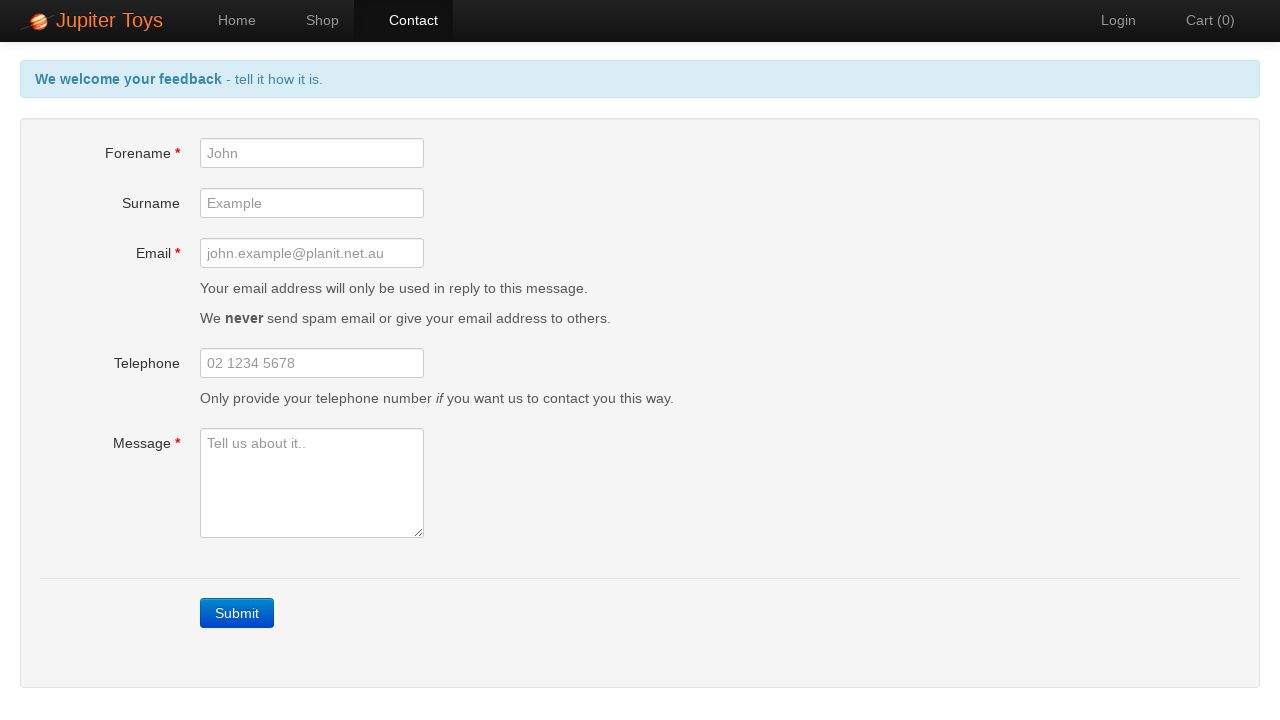

Clicked submit button without filling required fields at (237, 613) on xpath=//a[.='Submit']
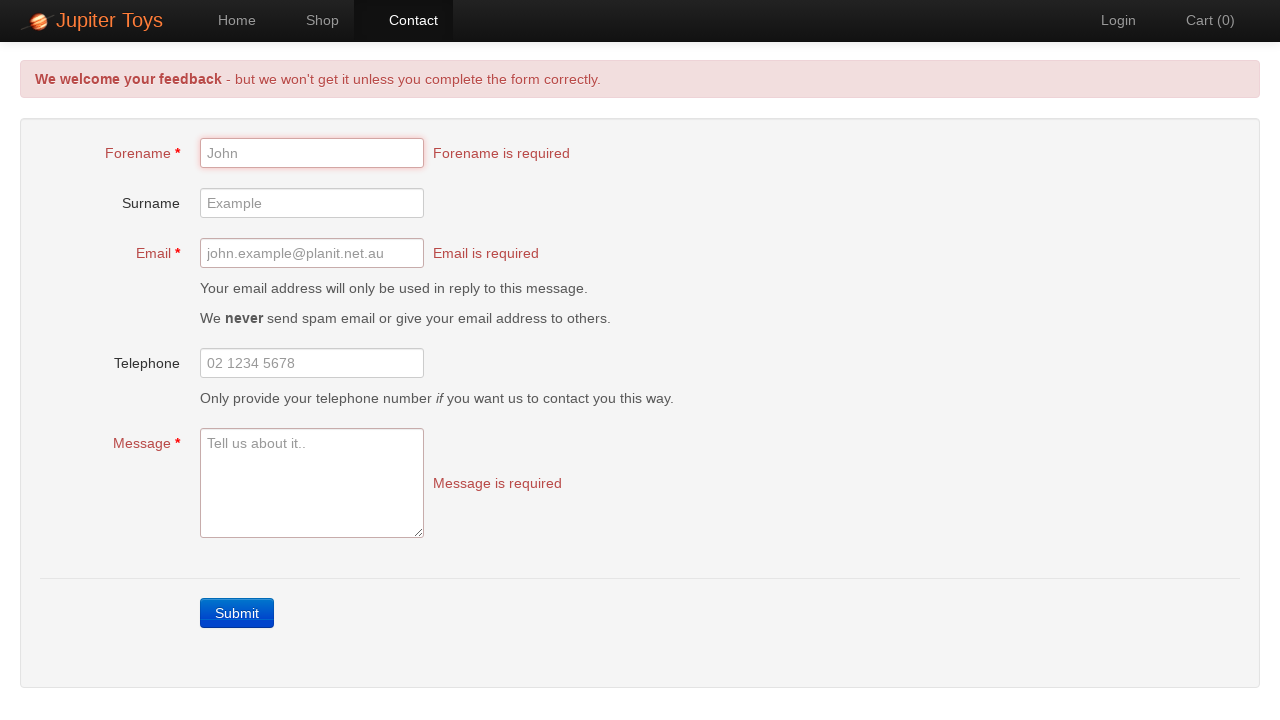

Verified feedback header message appeared
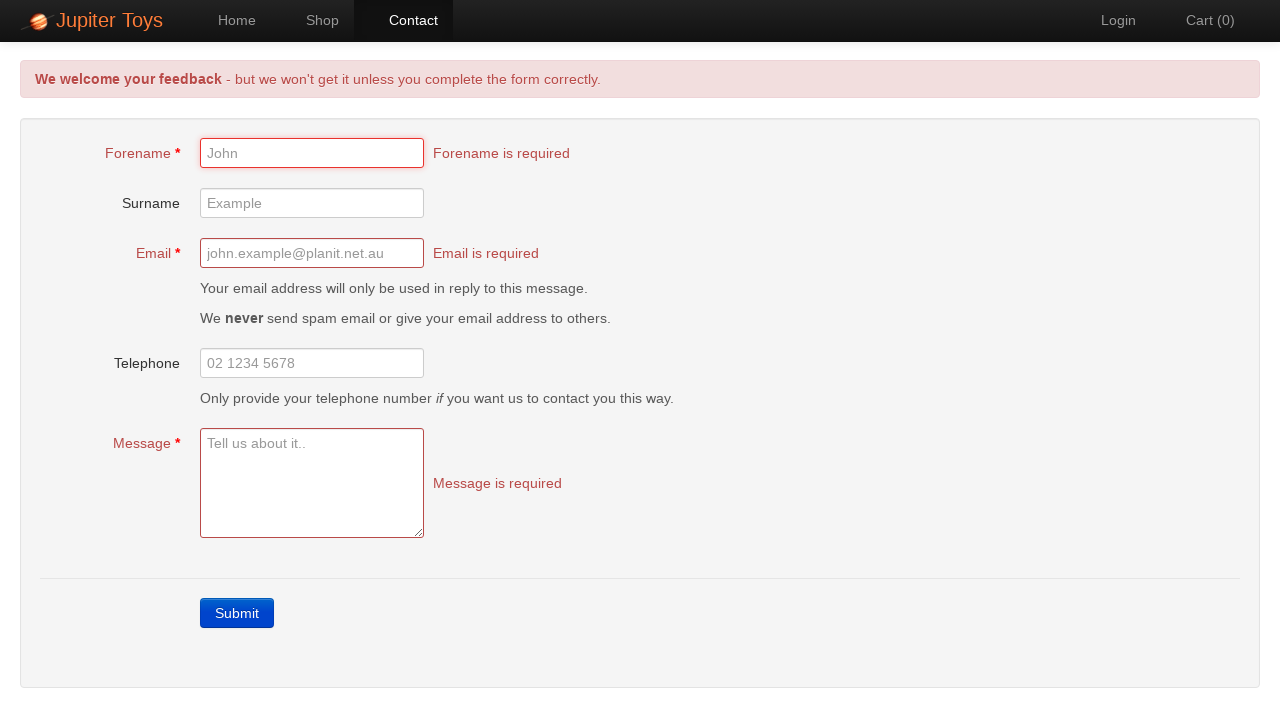

Verified 'Forename is required' error message appeared
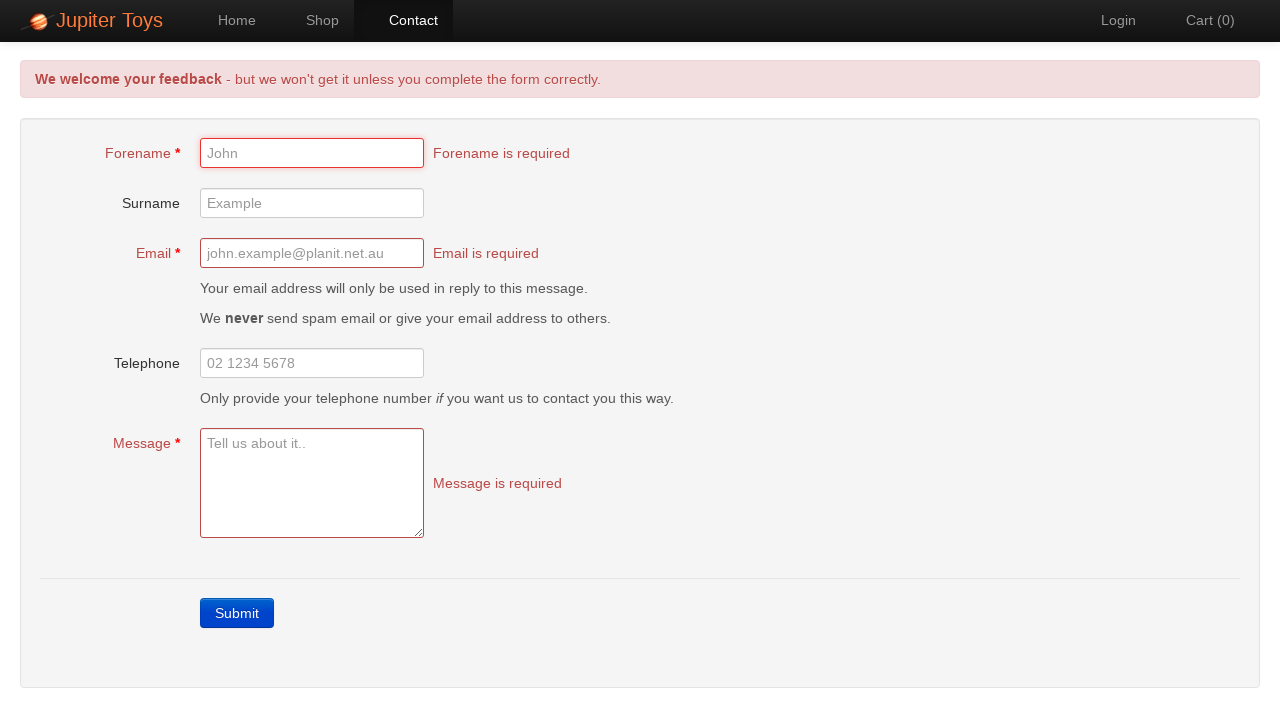

Verified 'Message is required' error message appeared
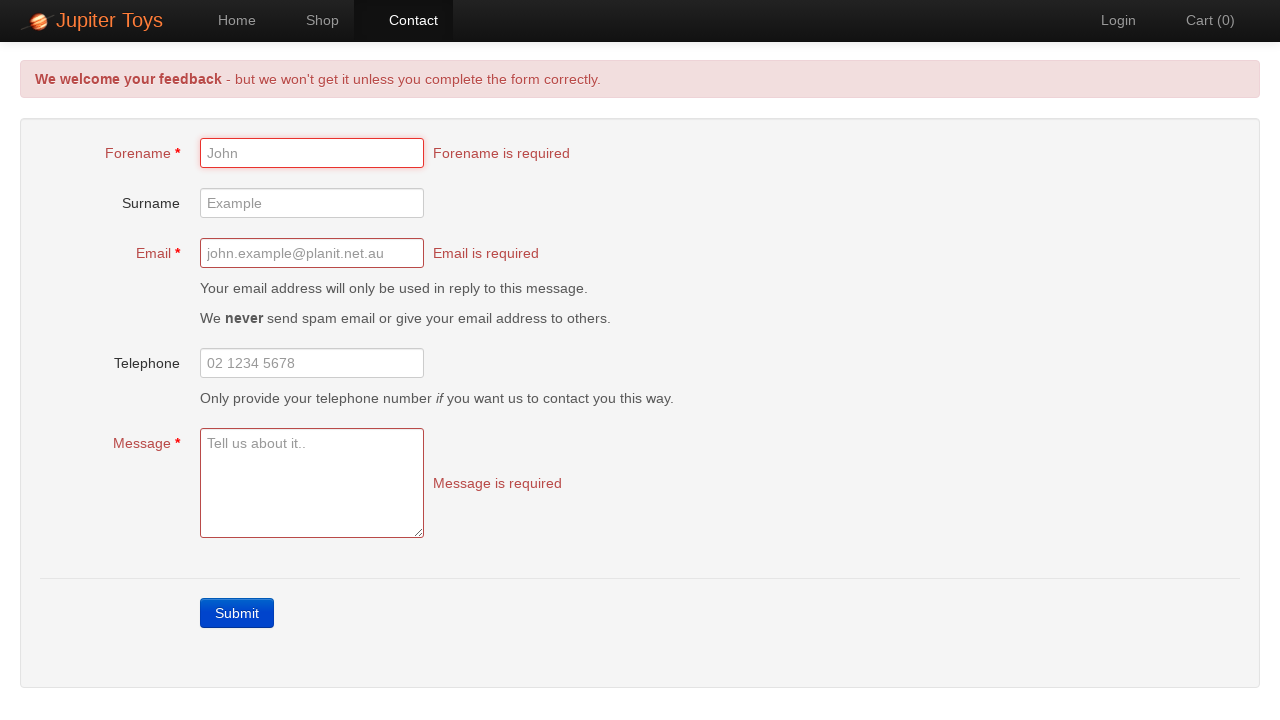

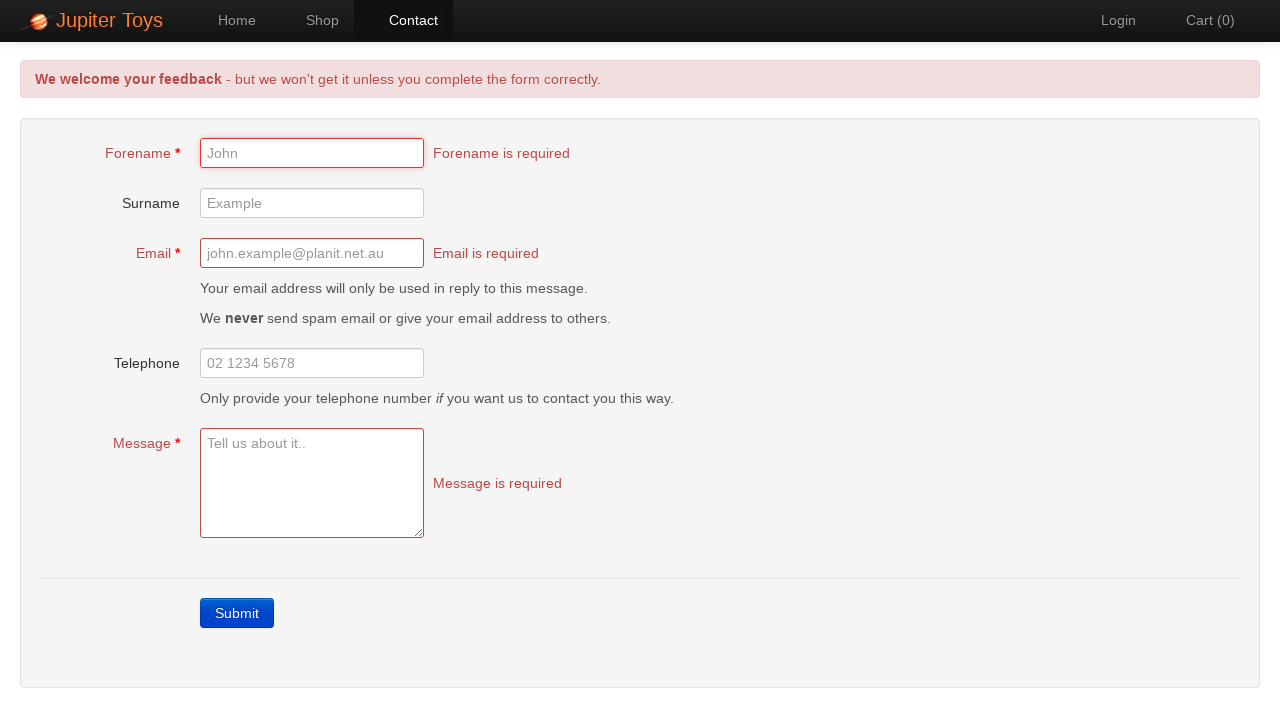